Tests dropdown menu functionality by clicking the dropdown button and selecting the autocomplete option from the menu.

Starting URL: https://formy-project.herokuapp.com/dropdown

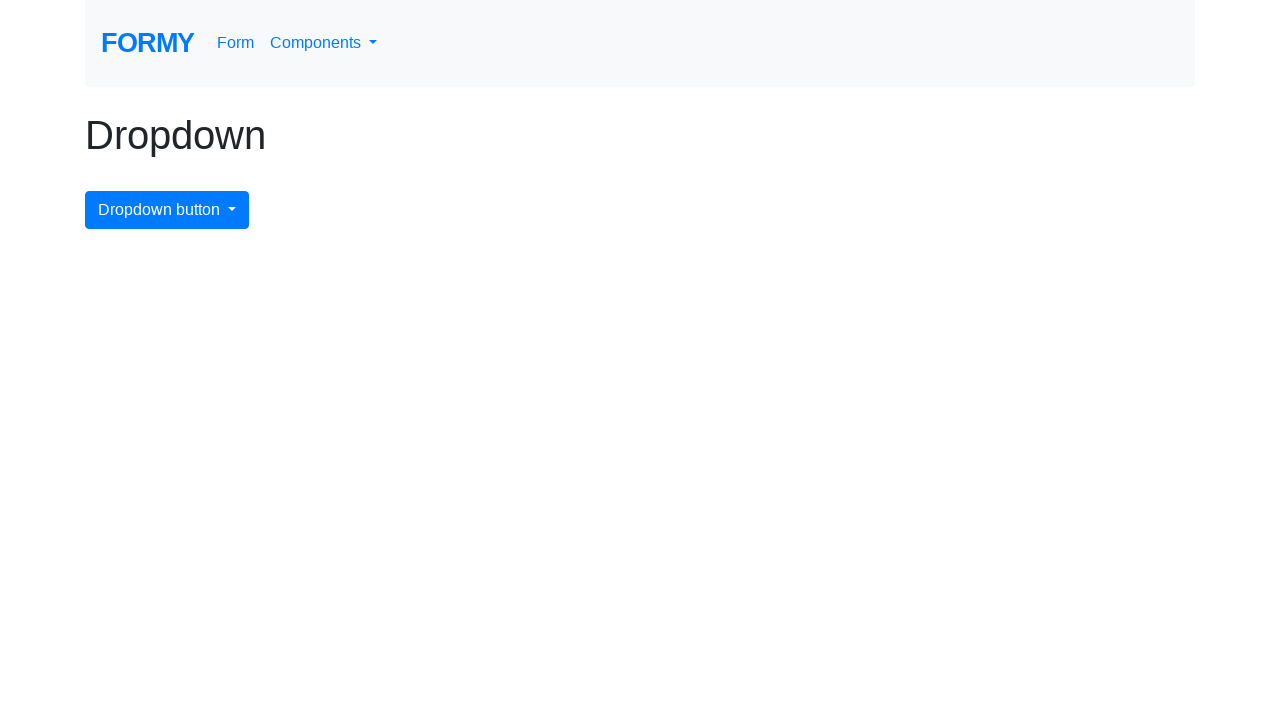

Clicked dropdown menu button to open it at (167, 210) on #dropdownMenuButton
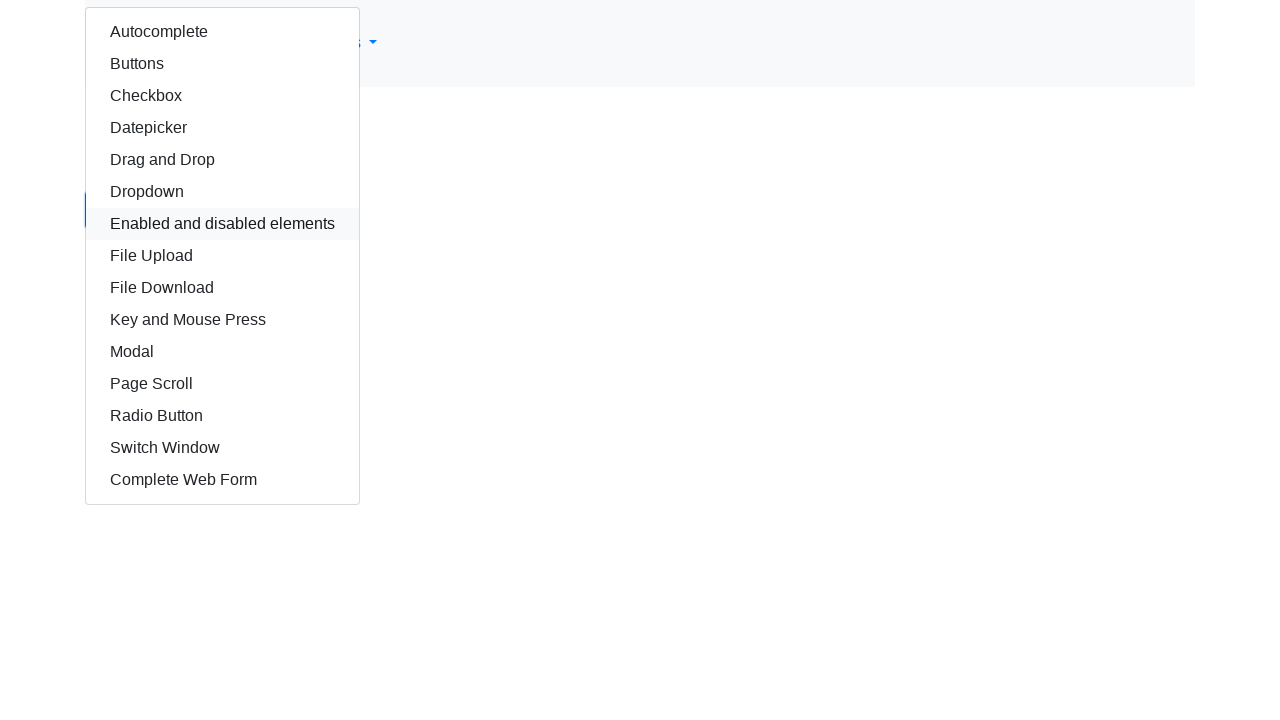

Dropdown menu opened and autocomplete option became visible
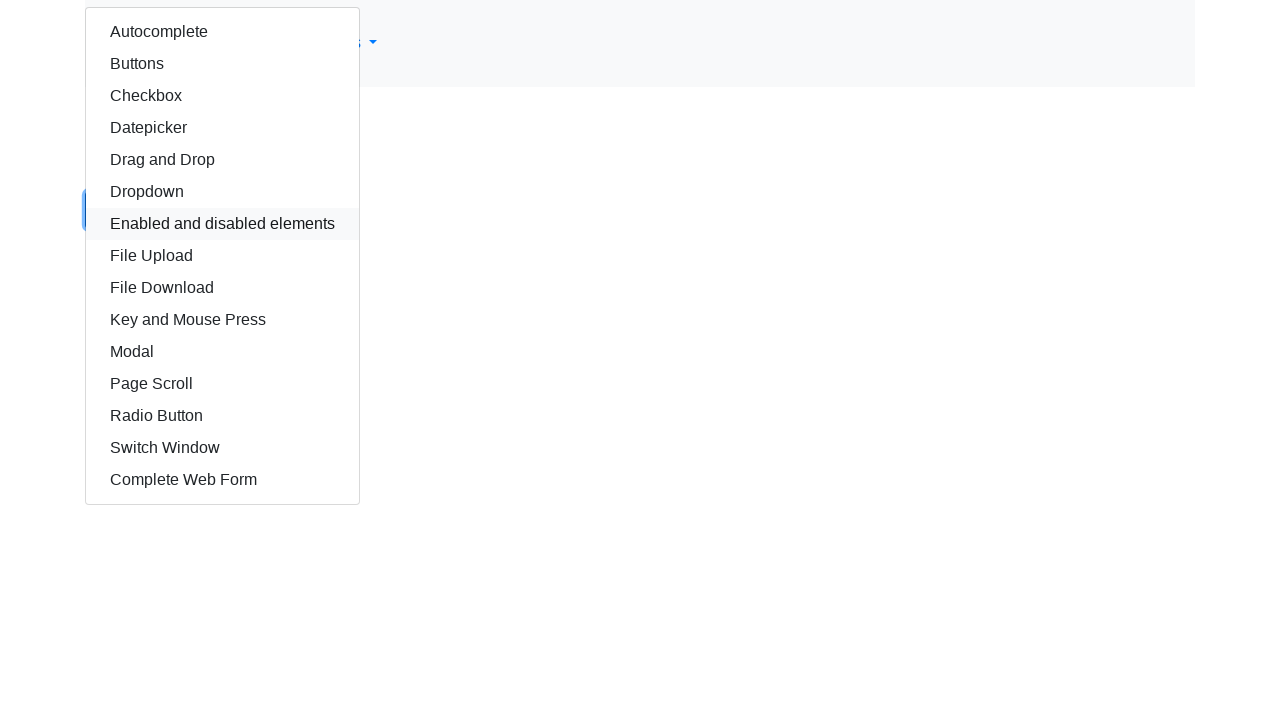

Selected autocomplete option from dropdown menu at (222, 32) on #autocomplete
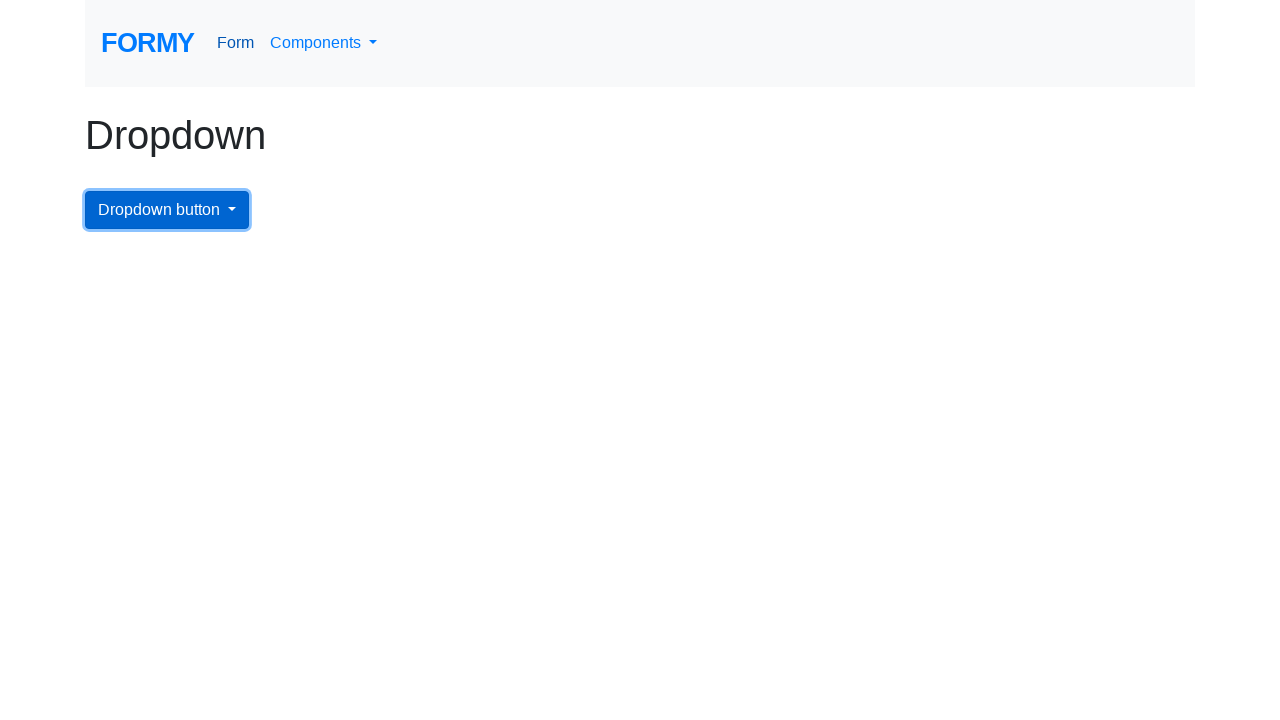

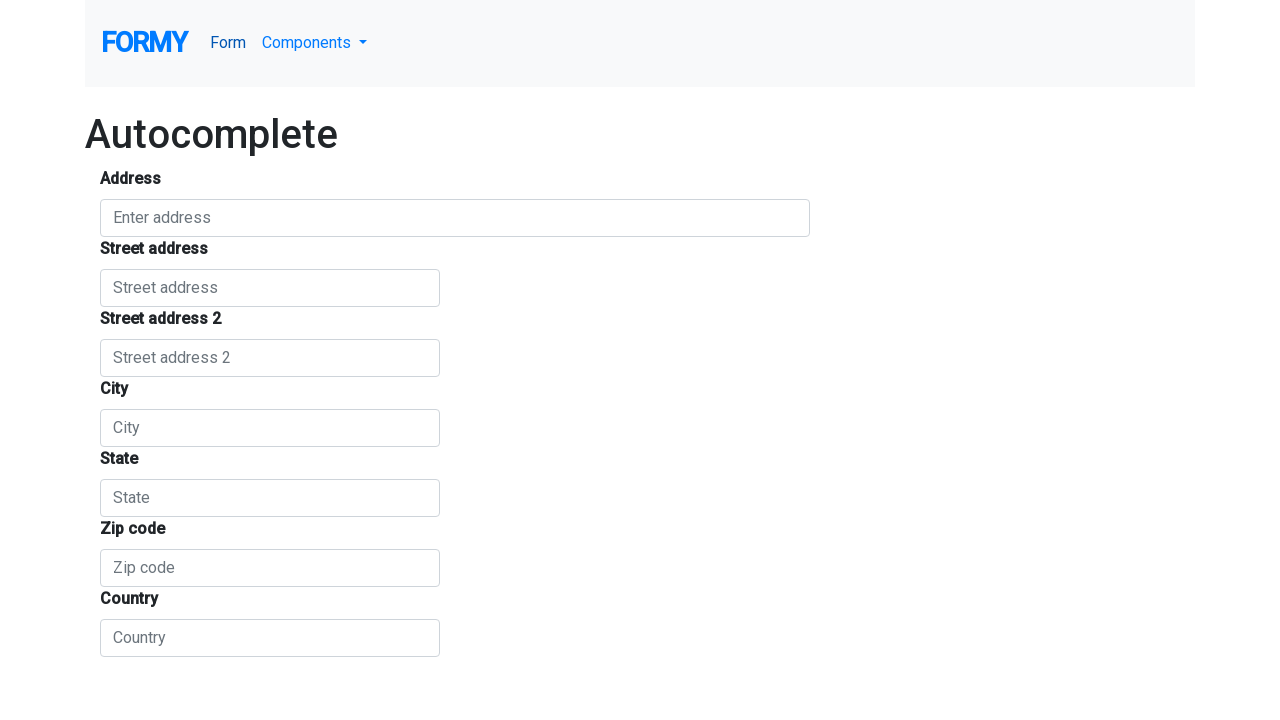